Tests a todo list application by checking existing items and adding new todo items to the list

Starting URL: https://lambdatest.github.io/sample-todo-app/

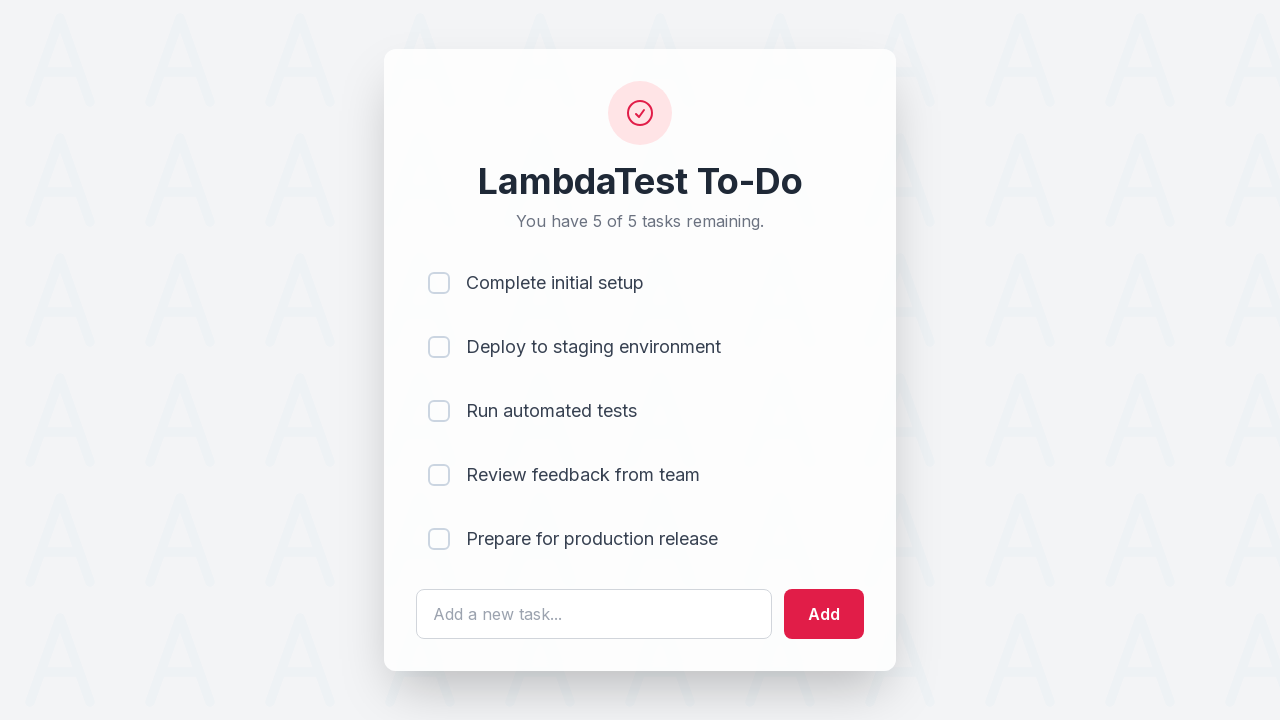

Checked first existing todo item at (439, 283) on xpath=//input[@name='li1']
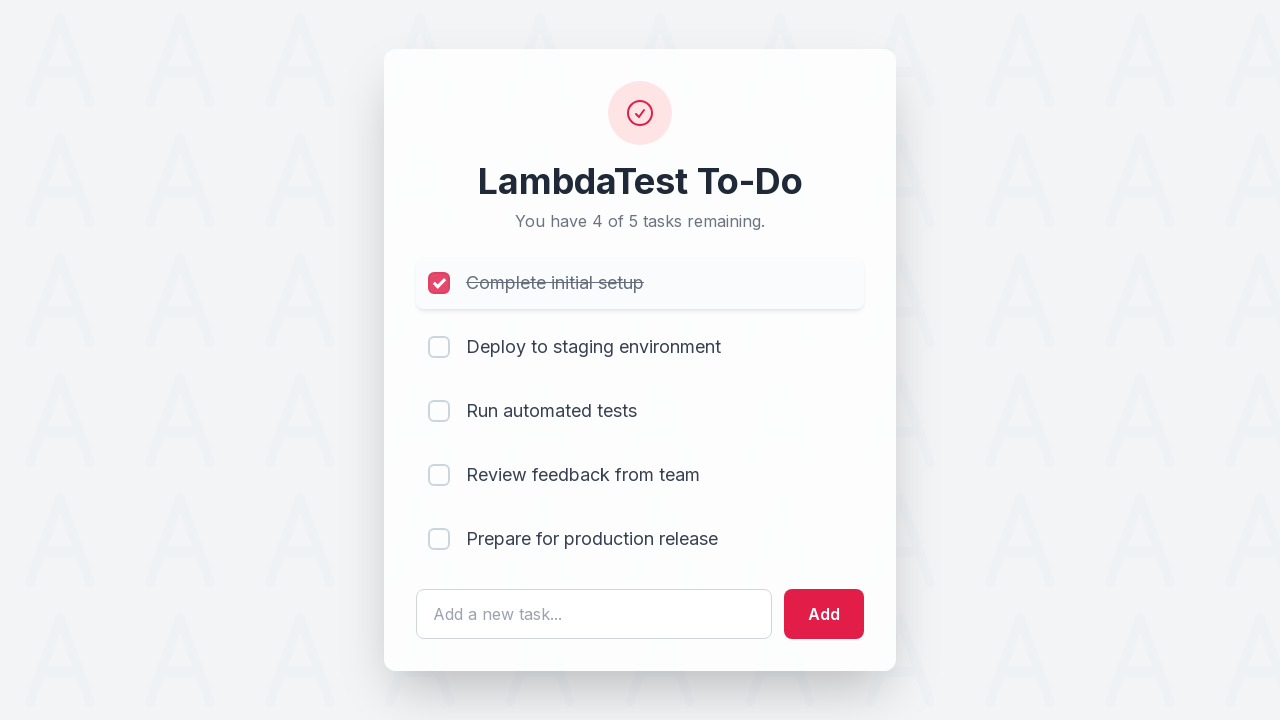

Checked second existing todo item at (439, 347) on xpath=//input[@name='li2']
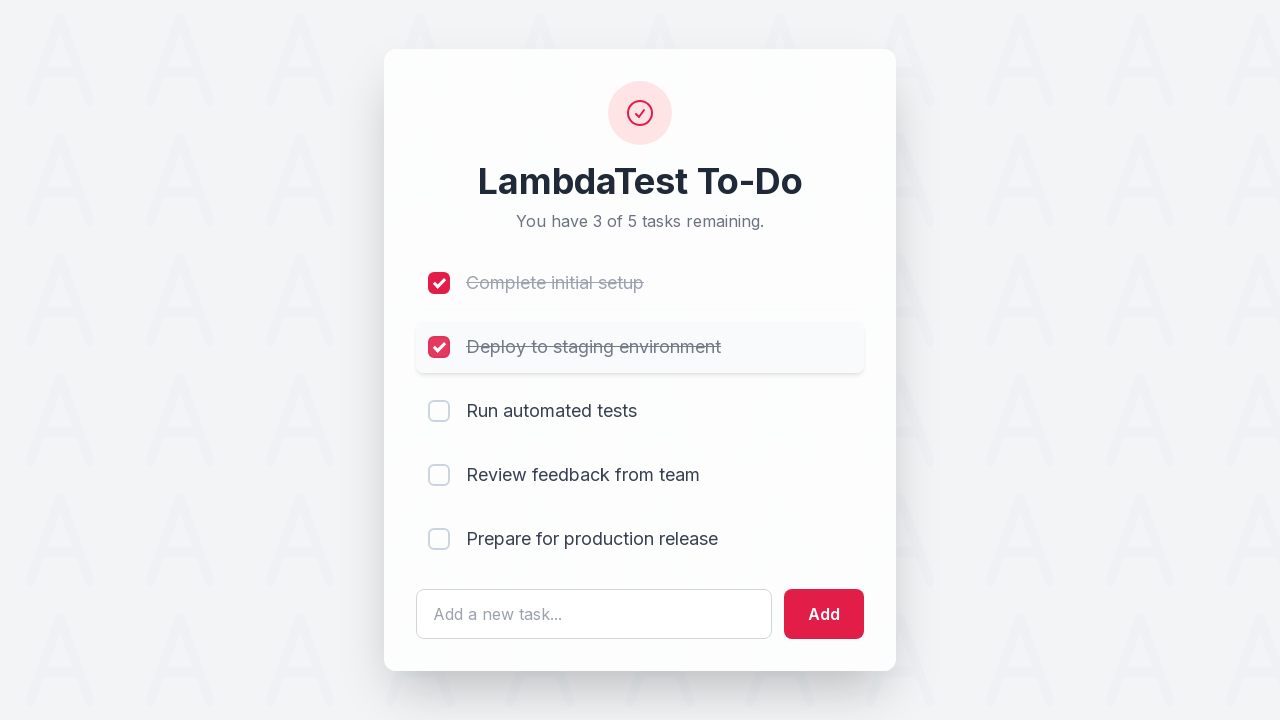

Clicked on todo input field at (594, 614) on #sampletodotext
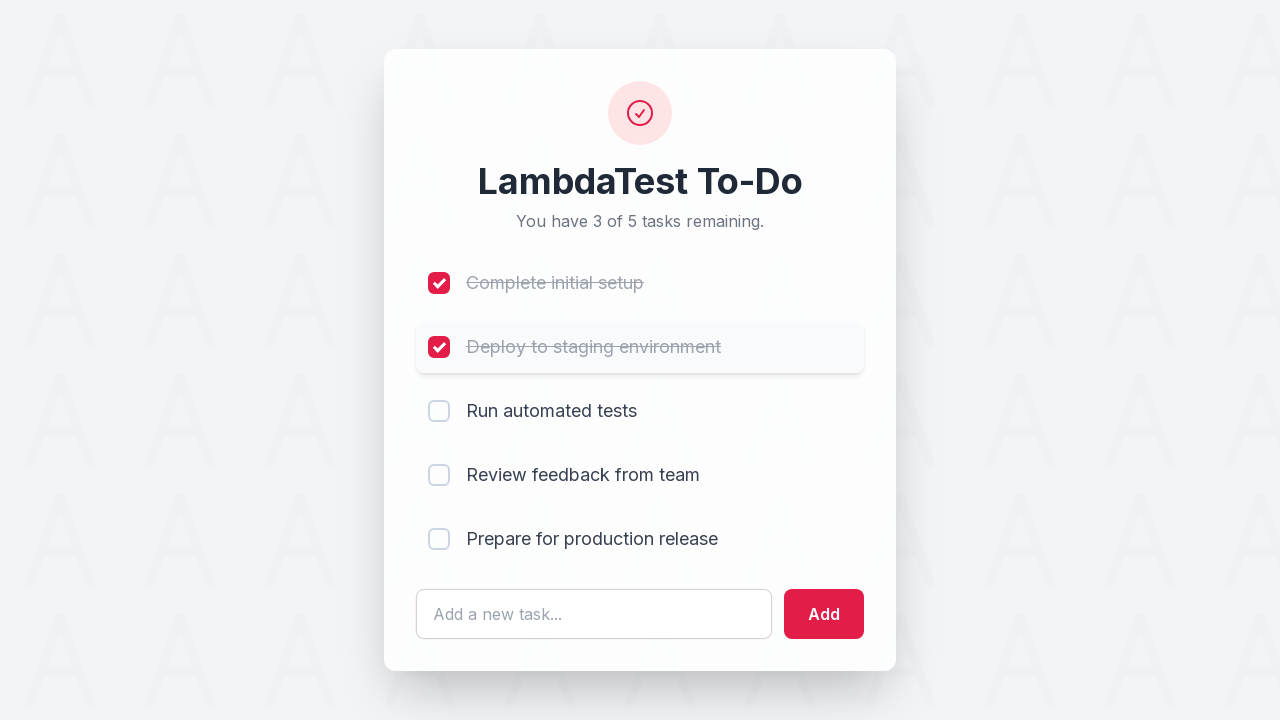

Filled todo input field with 'item 1' on #sampletodotext
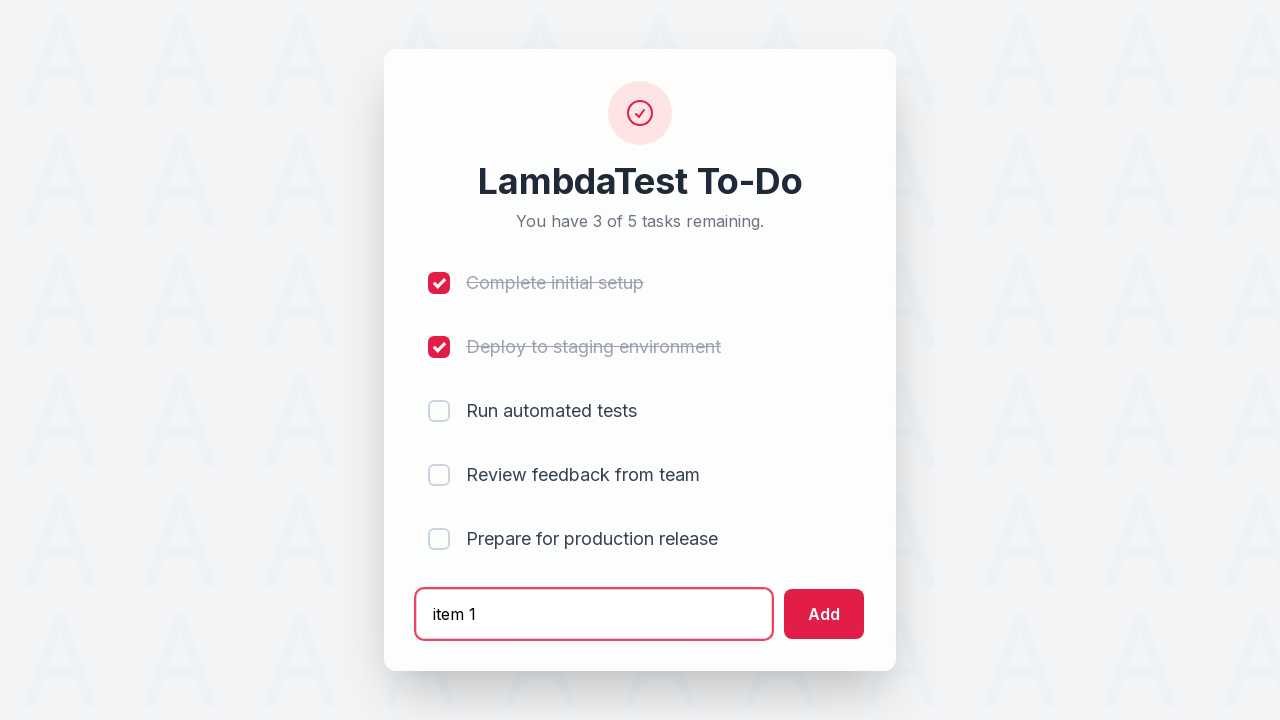

Clicked add button to add first new todo item at (824, 614) on #addbutton
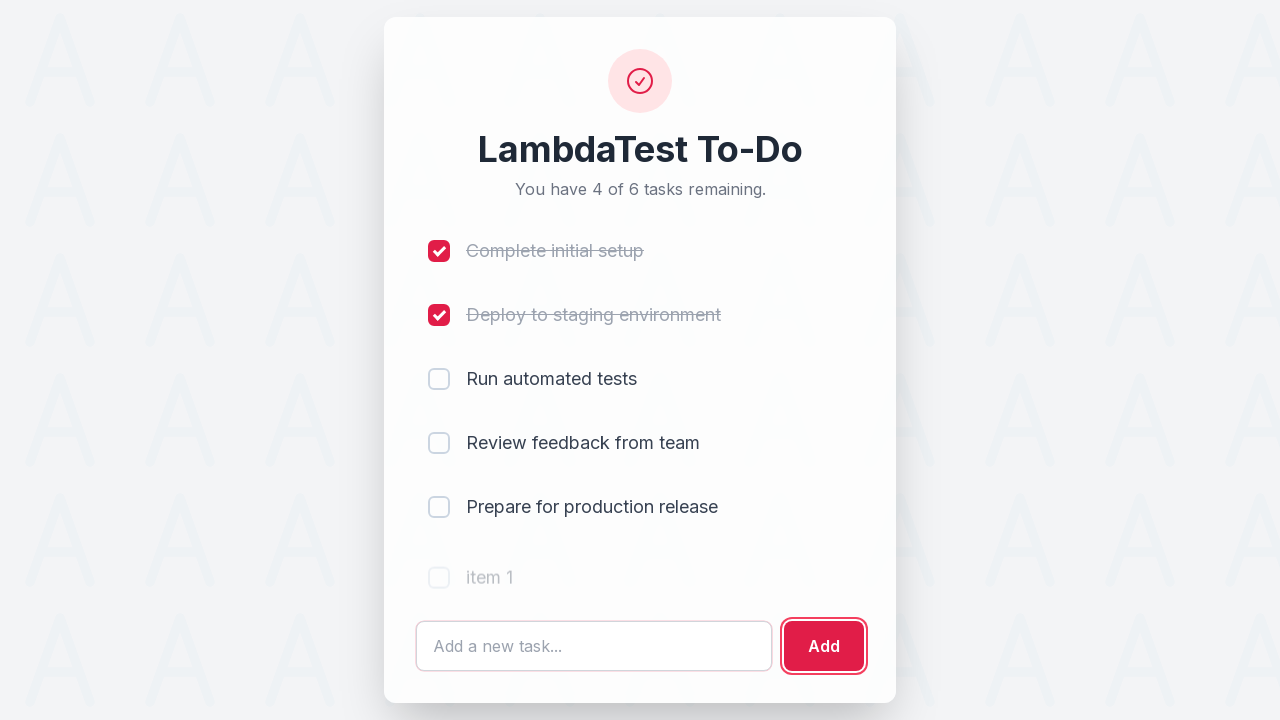

Clicked on todo input field at (594, 646) on #sampletodotext
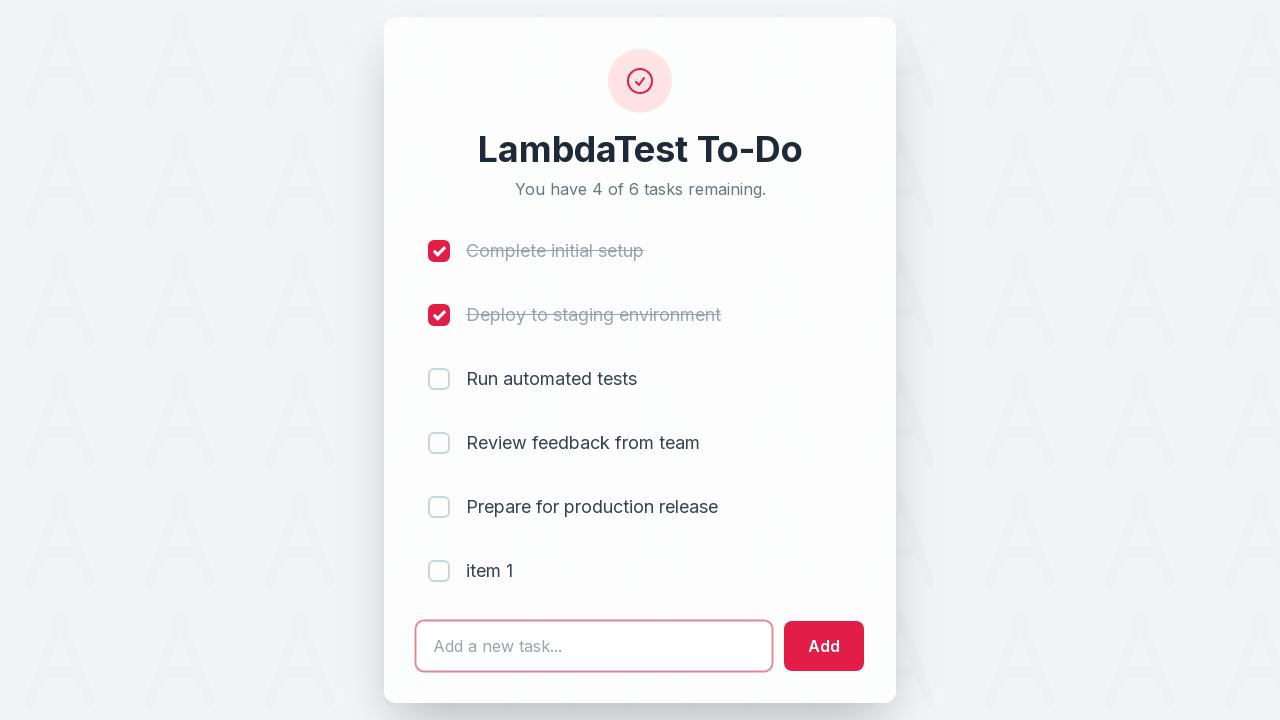

Filled todo input field with 'item 2' on #sampletodotext
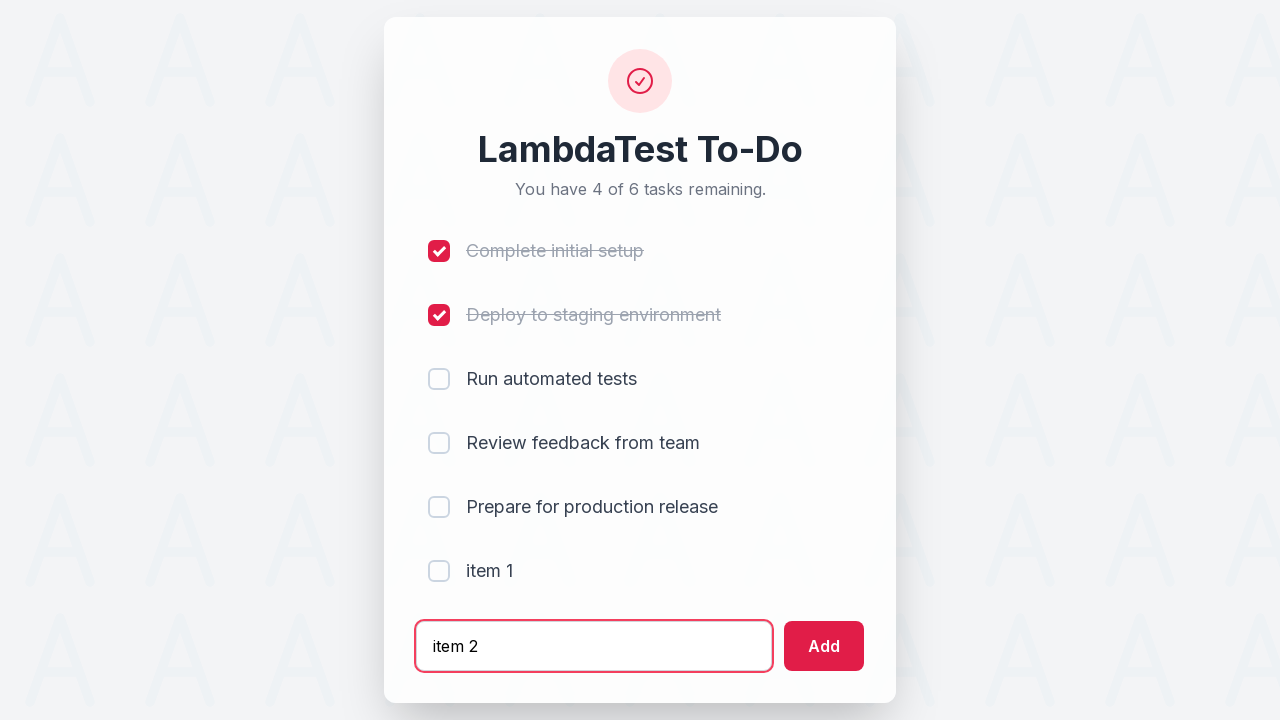

Clicked add button to add second new todo item at (824, 646) on #addbutton
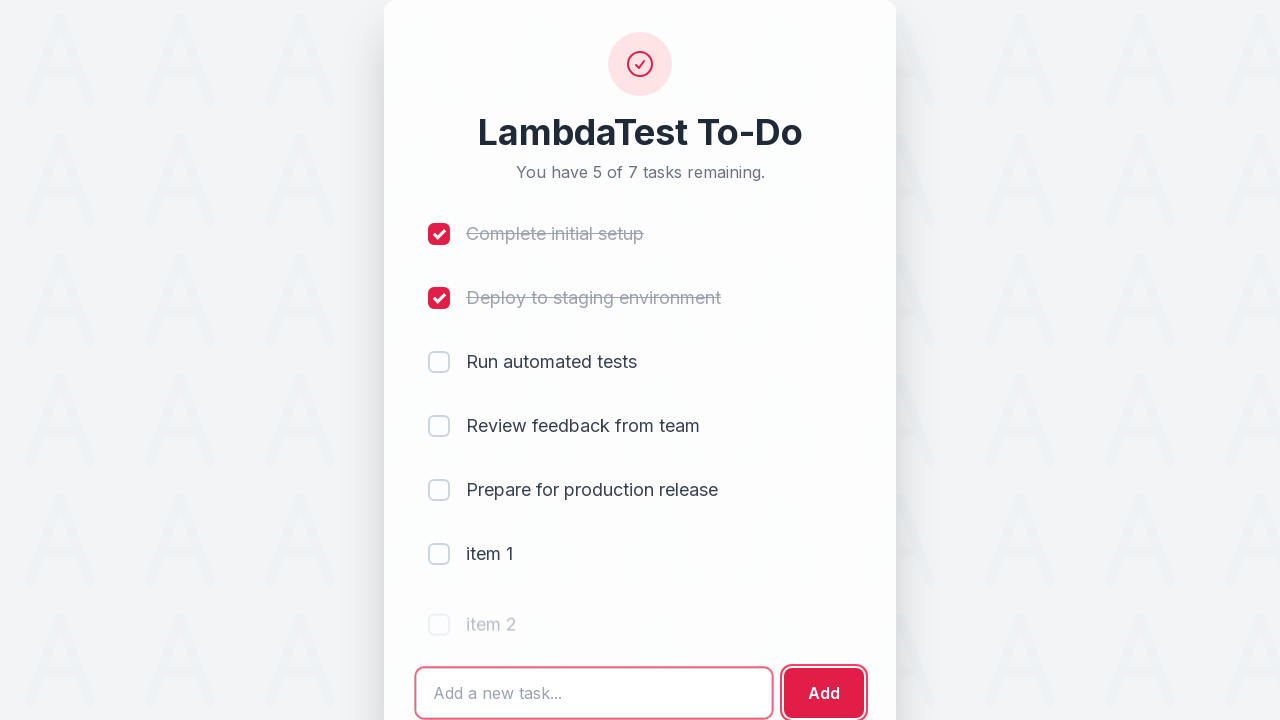

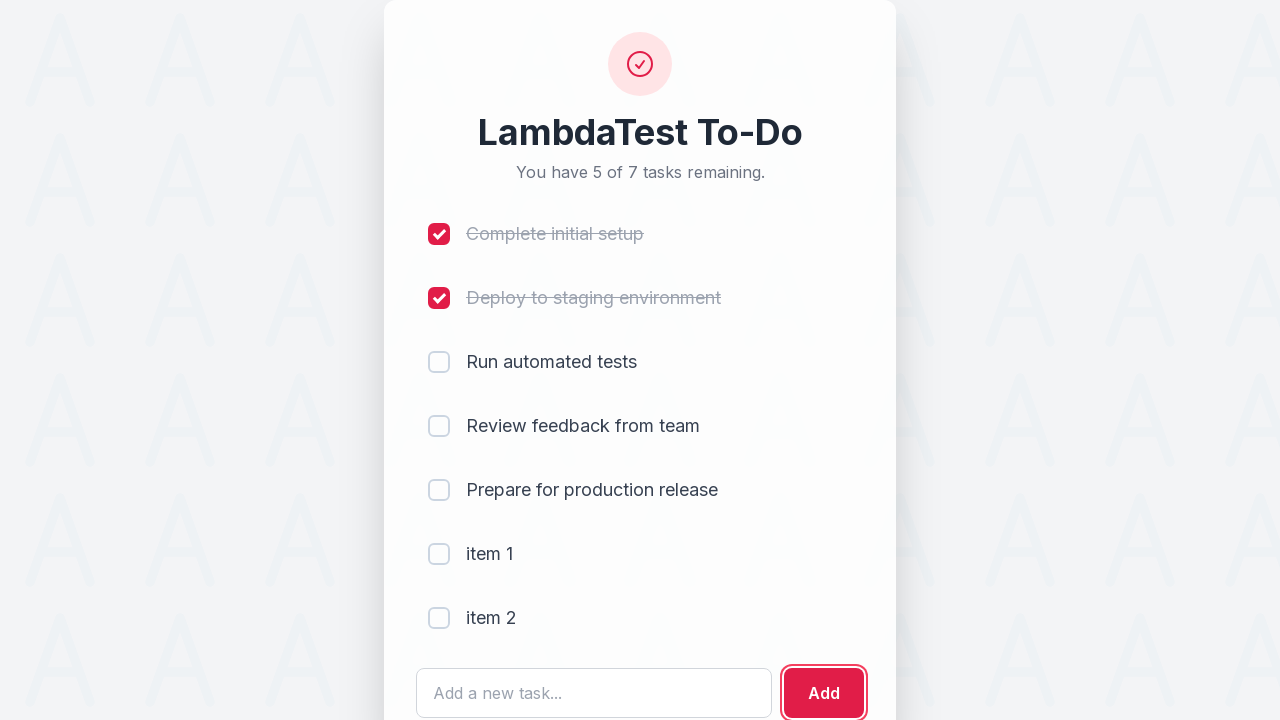